Tests that clicking clear completed button removes completed items from the list

Starting URL: https://demo.playwright.dev/todomvc

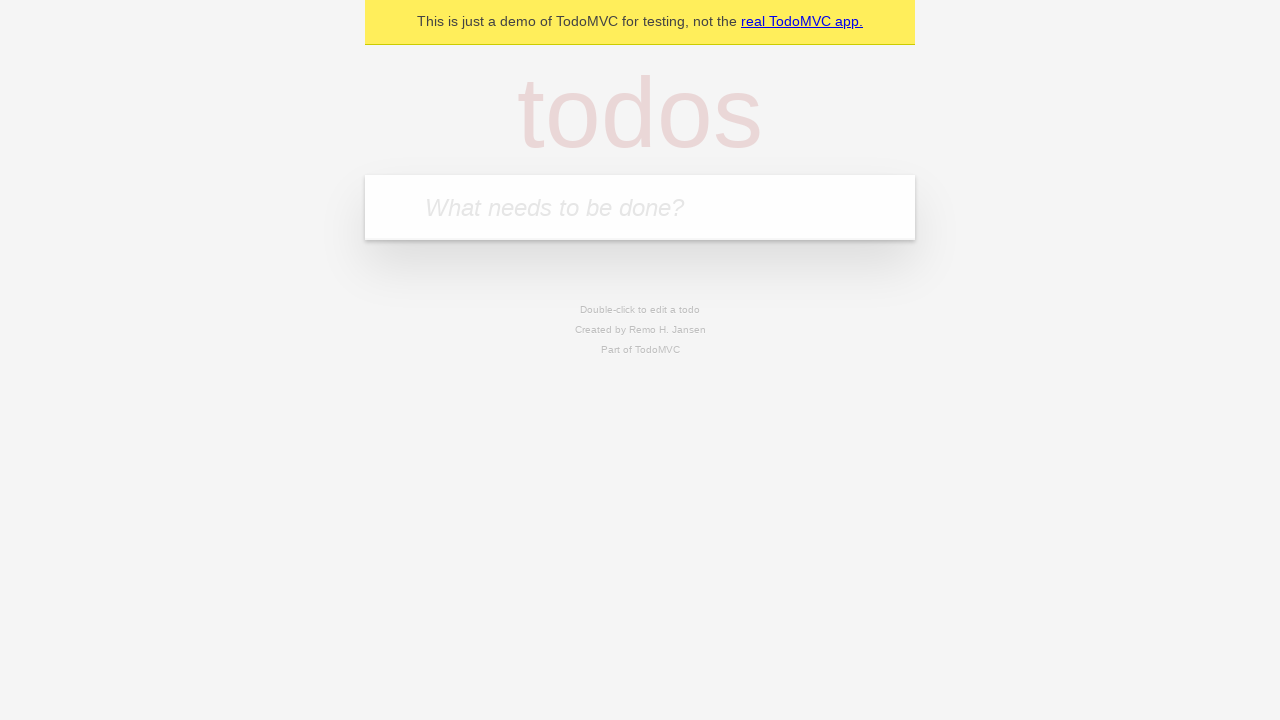

Filled new todo field with 'buy some cheese' on .new-todo
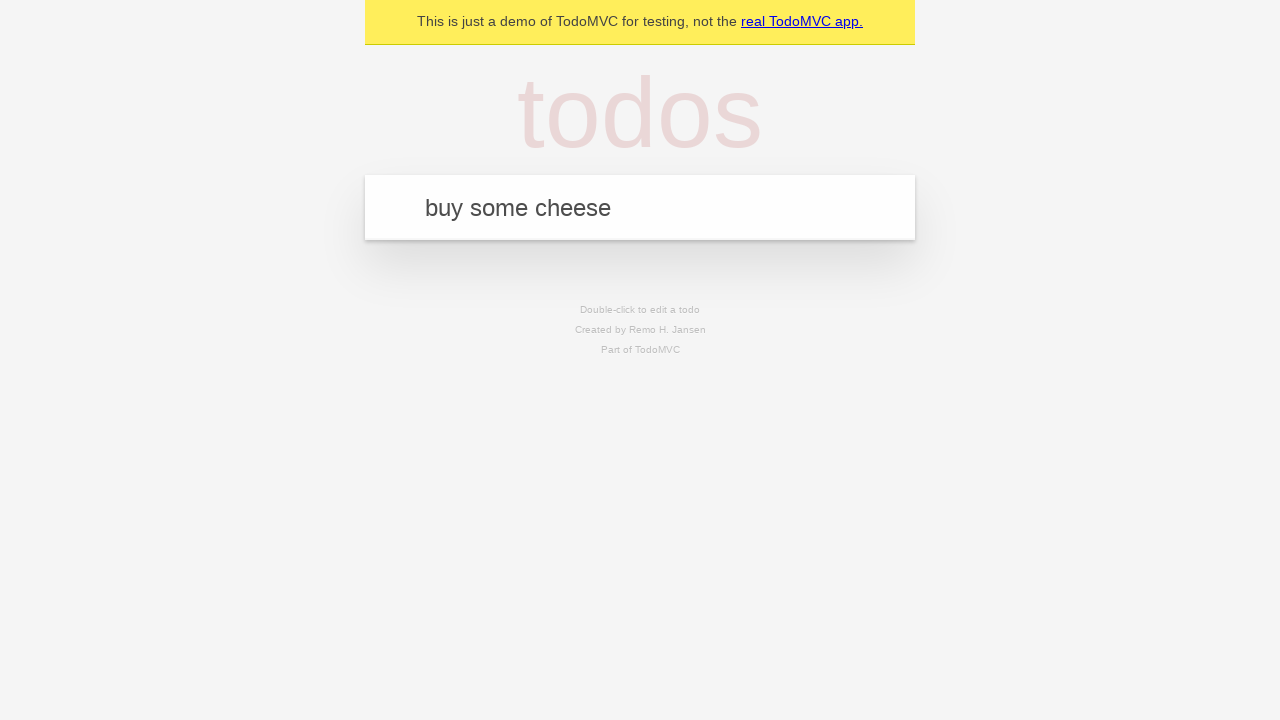

Pressed Enter to add first todo item on .new-todo
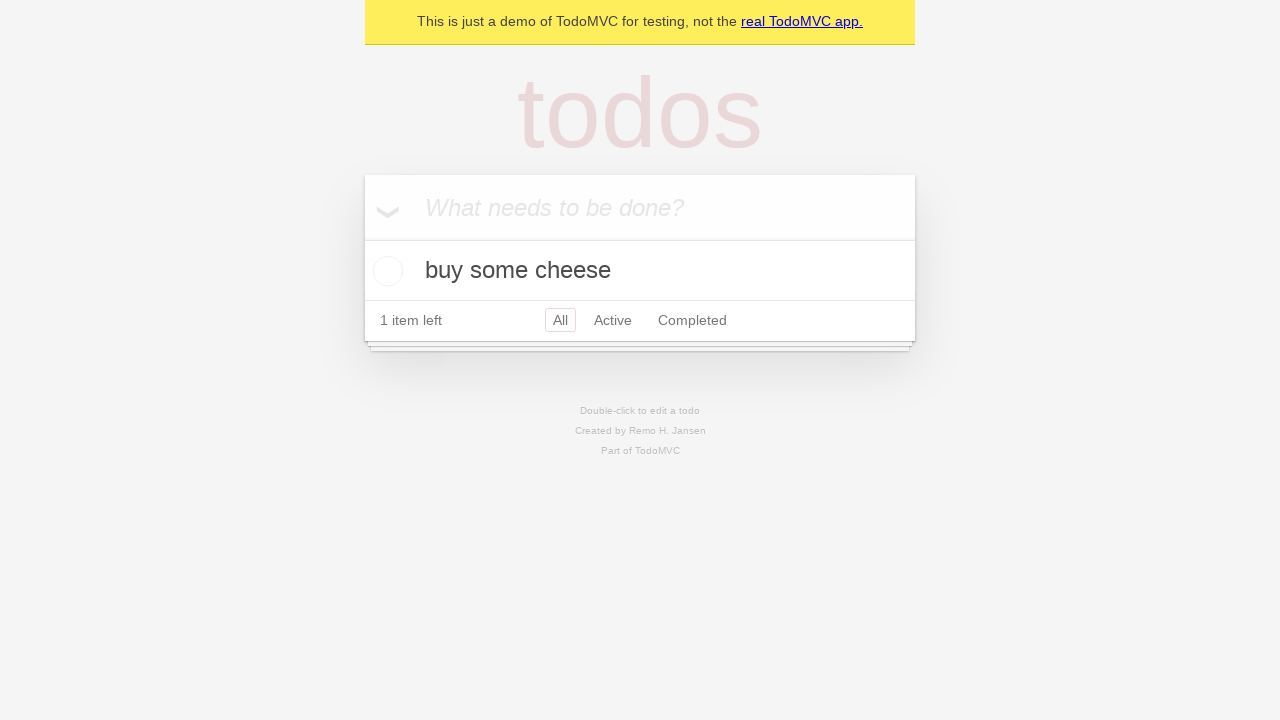

Filled new todo field with 'feed the cat' on .new-todo
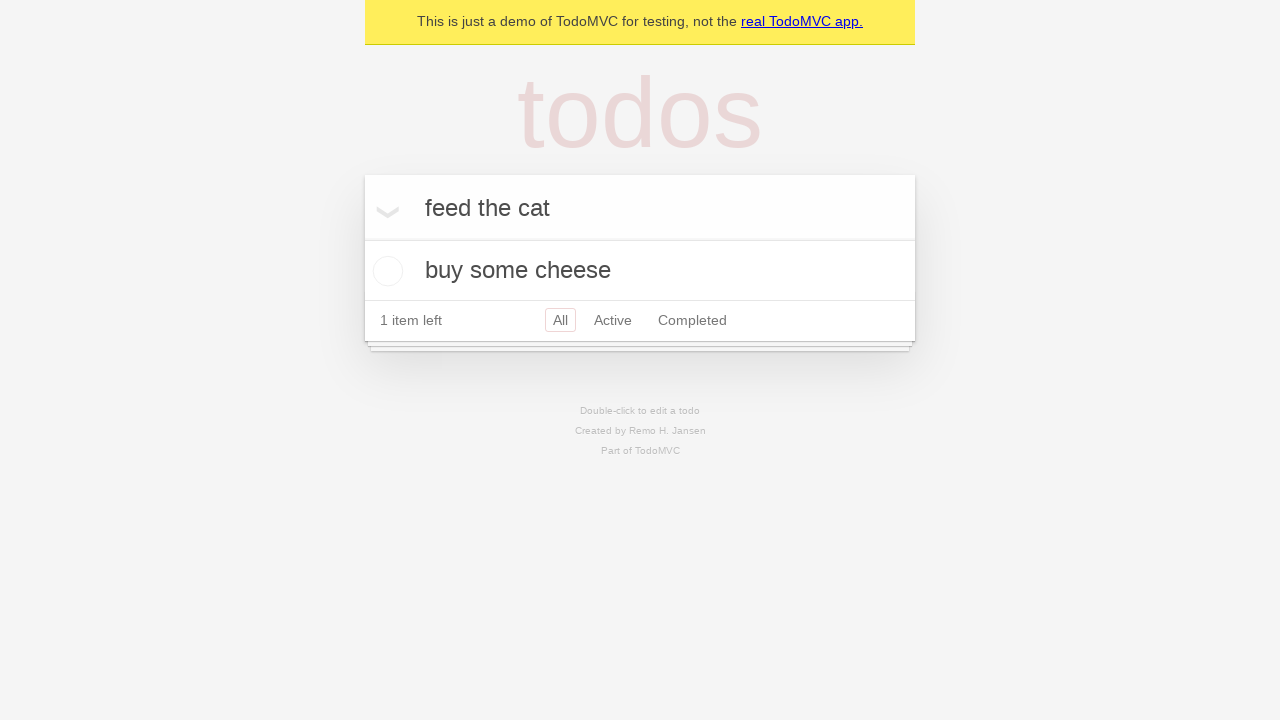

Pressed Enter to add second todo item on .new-todo
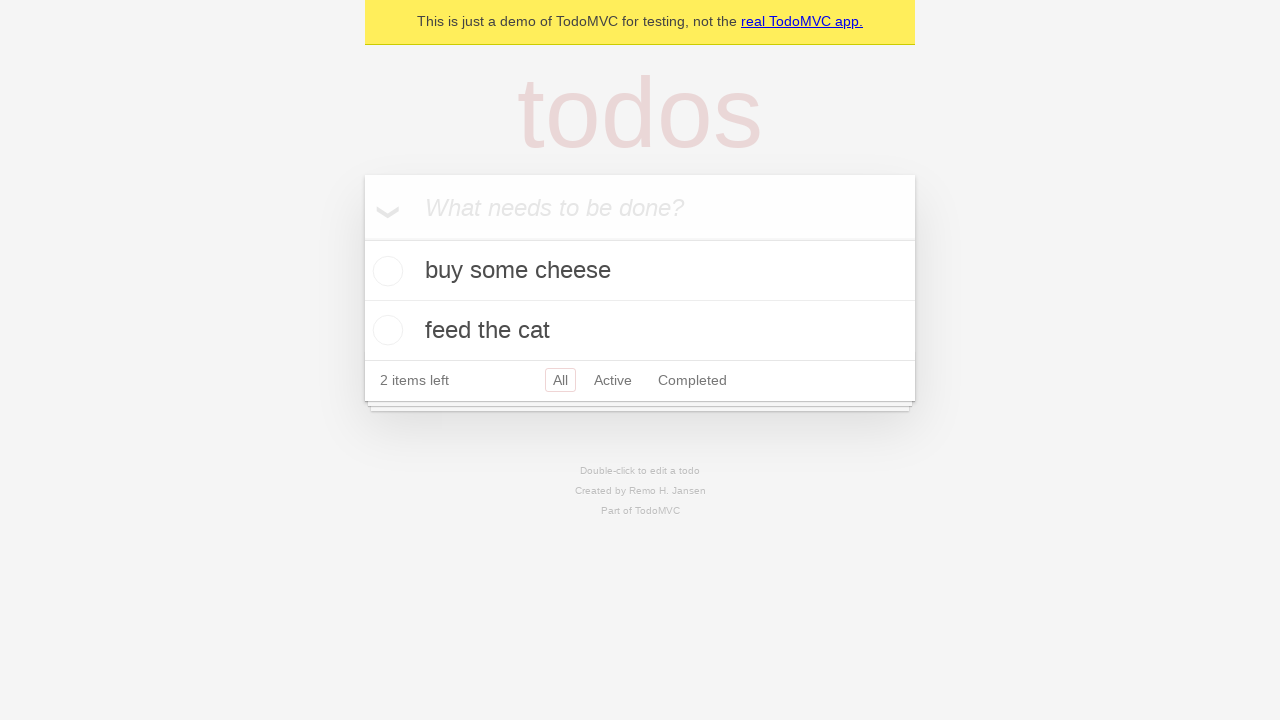

Filled new todo field with 'book a doctors appointment' on .new-todo
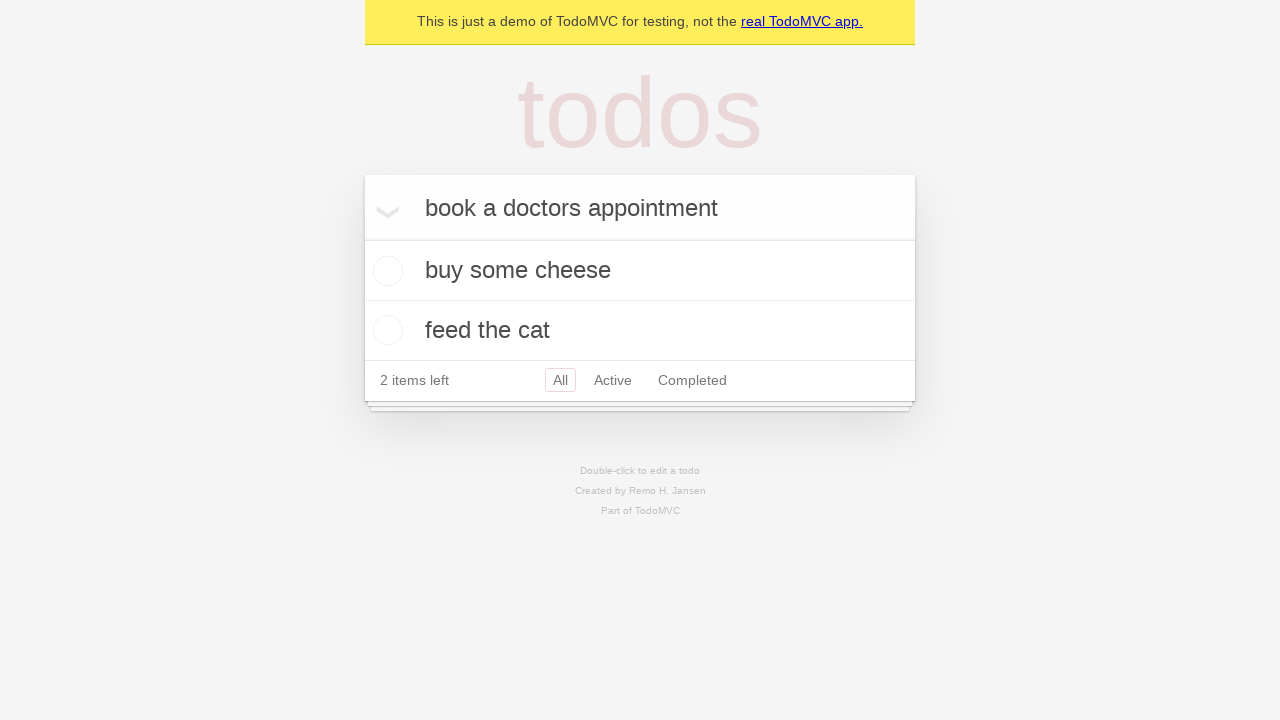

Pressed Enter to add third todo item on .new-todo
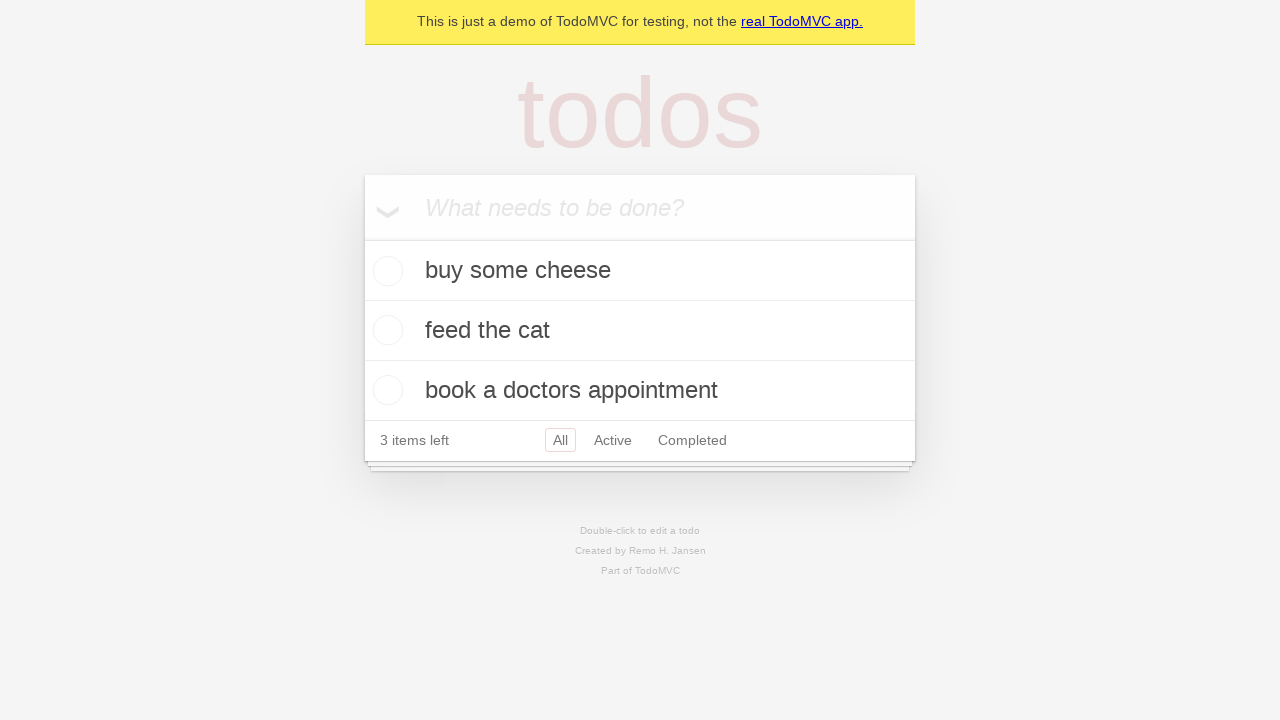

All three todo items loaded
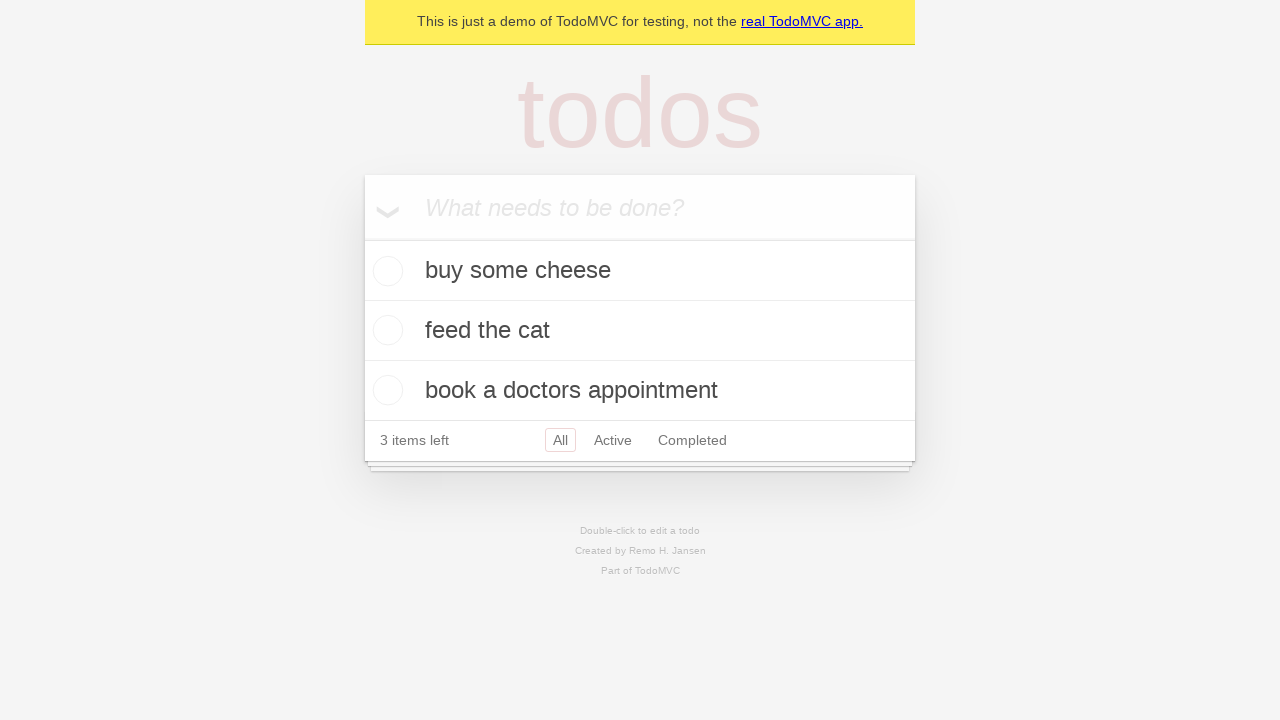

Checked the second todo item as completed at (385, 330) on .todo-list li >> nth=1 >> .toggle
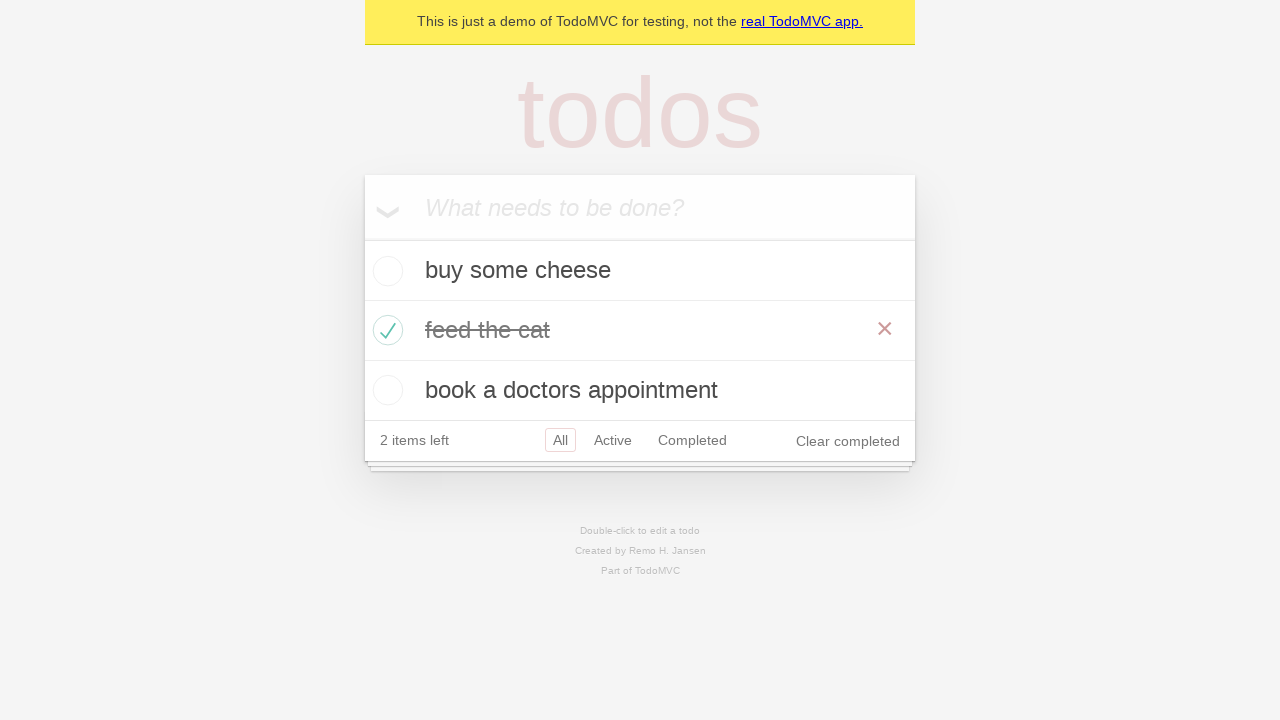

Clicked clear completed button to remove completed items at (848, 441) on .clear-completed
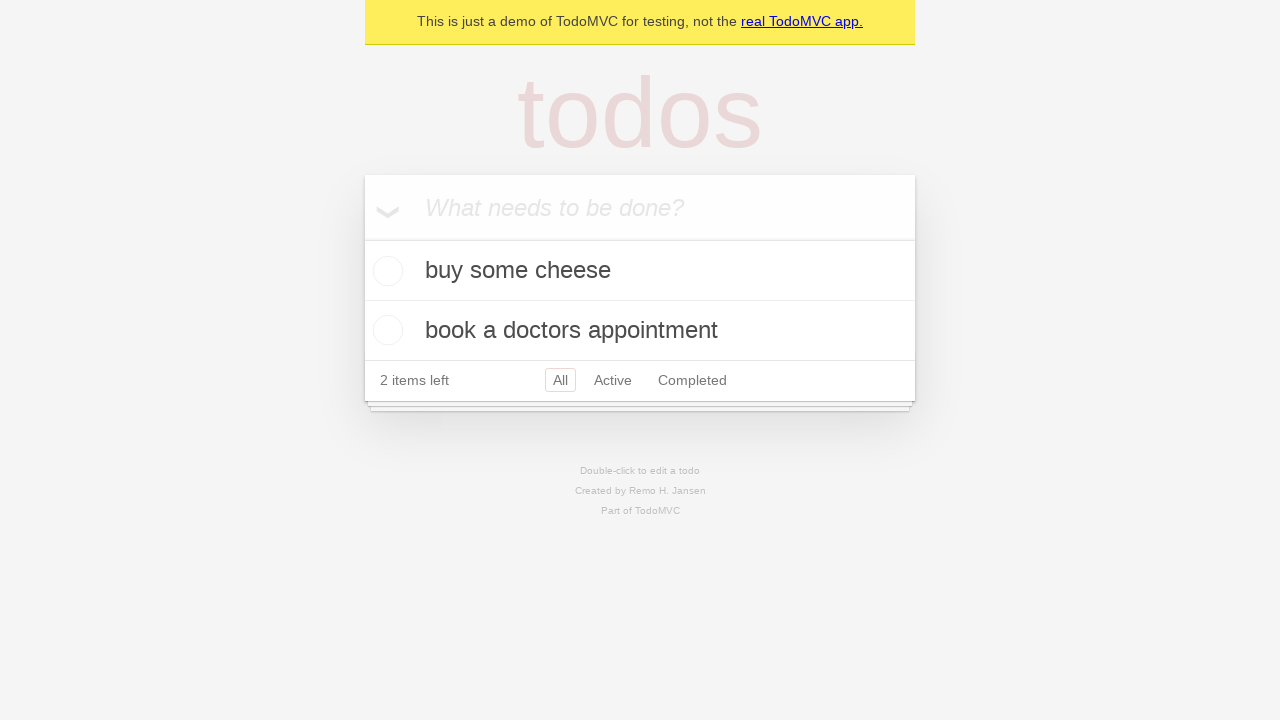

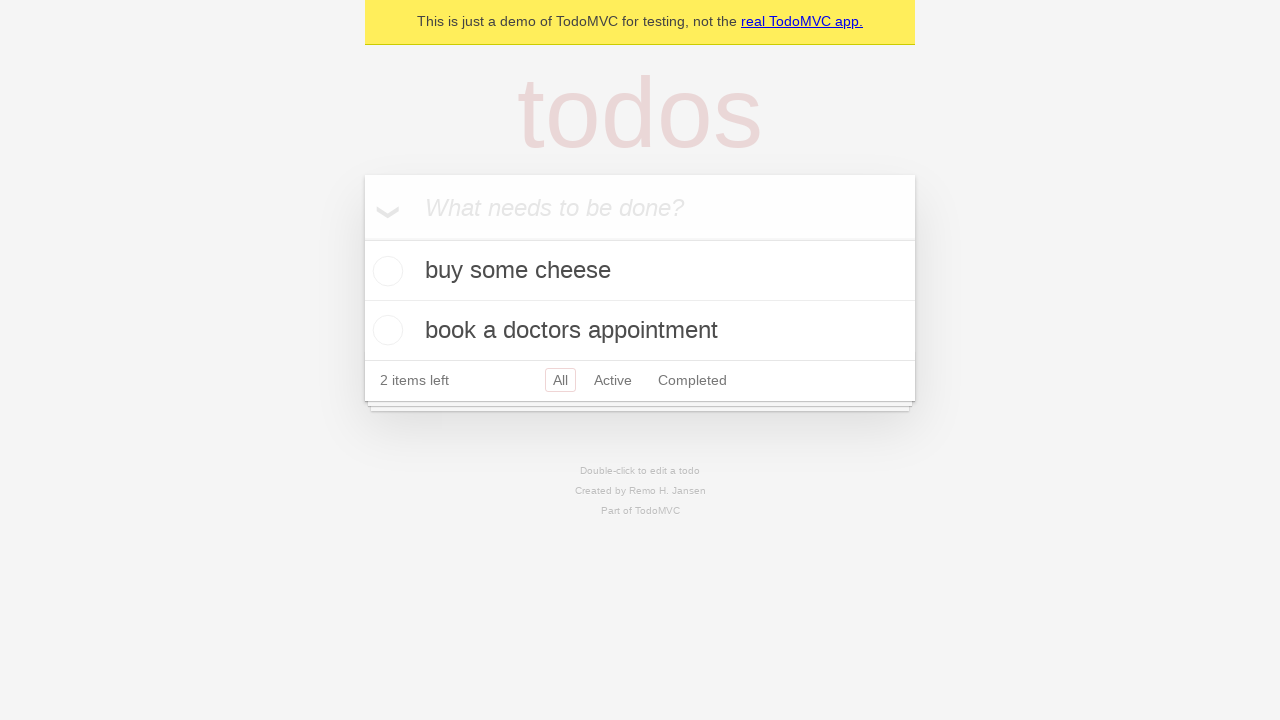